Simple navigation test that opens the OTUS.ru website

Starting URL: https://otus.ru/

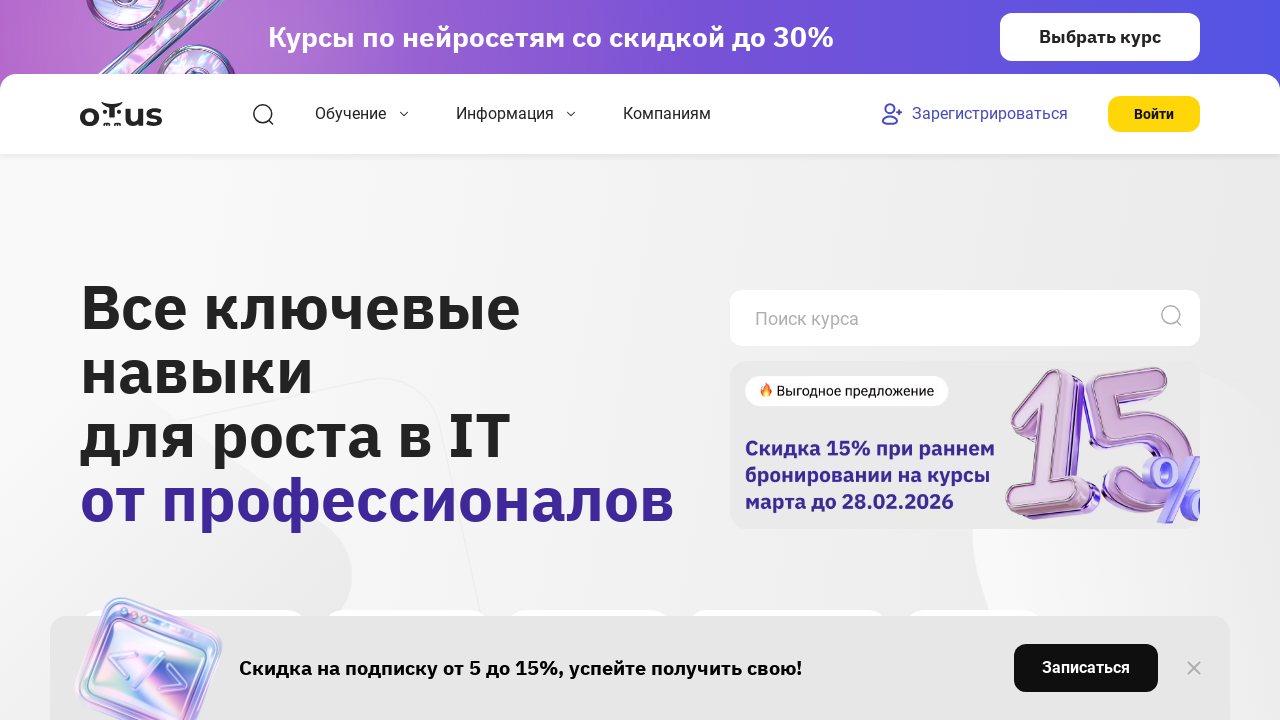

Navigated to OTUS.ru homepage
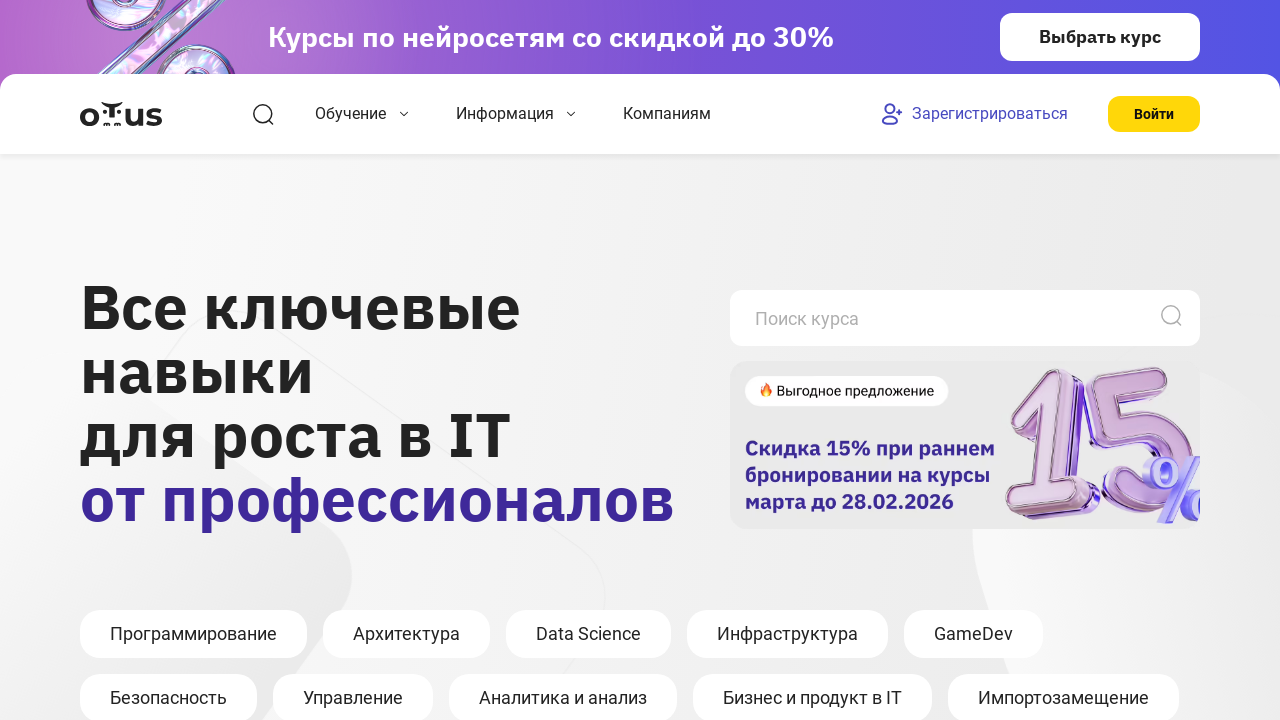

Page load completed
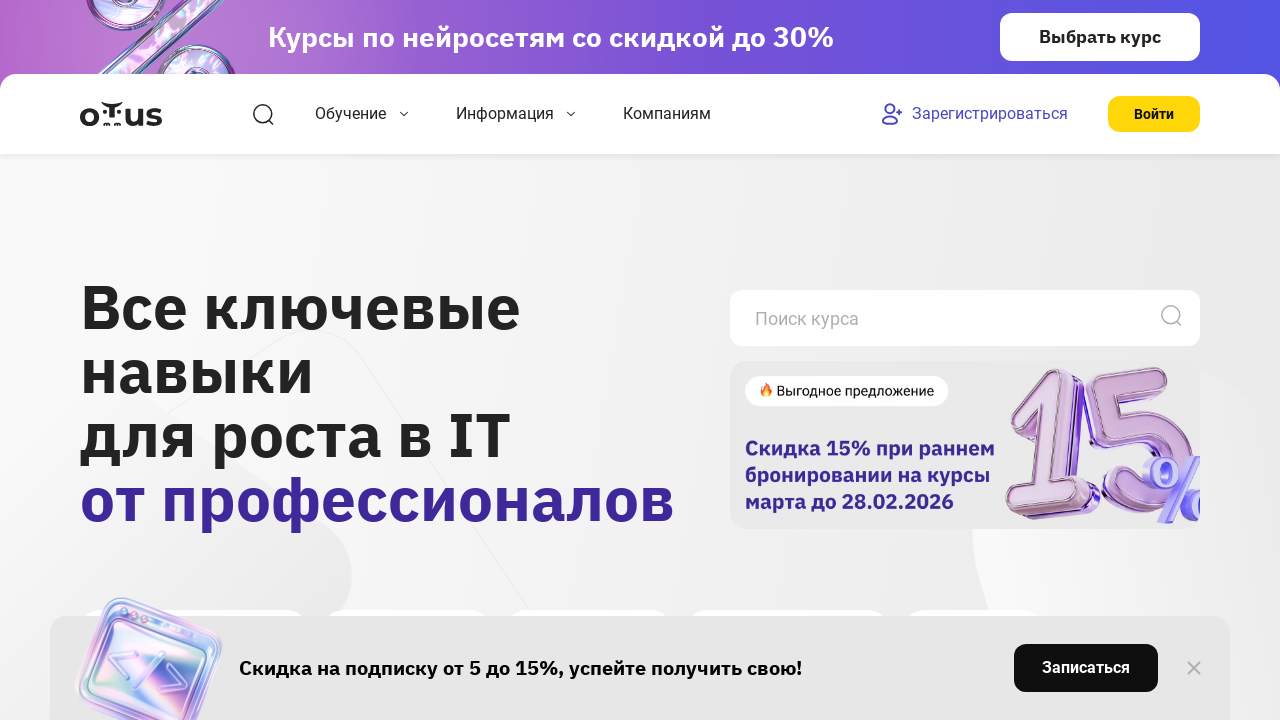

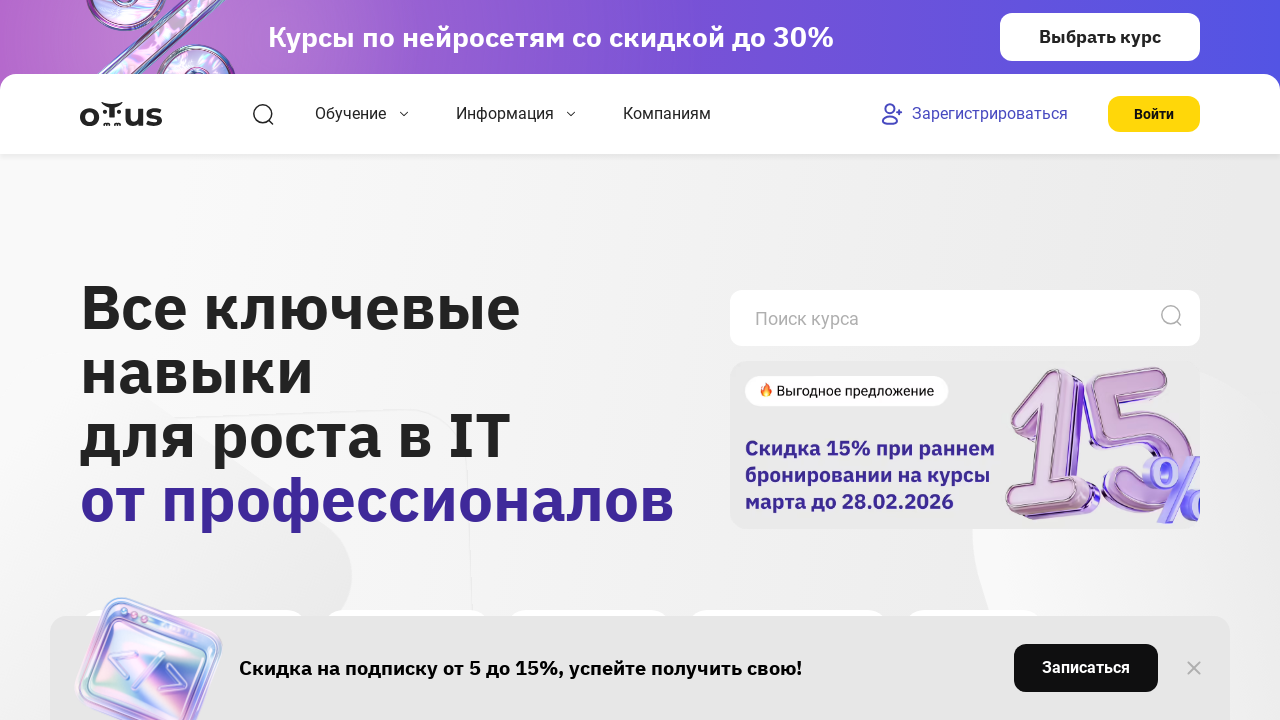